Tests checkbox interaction by clicking on two checkboxes to toggle their states

Starting URL: https://the-internet.herokuapp.com/checkboxes

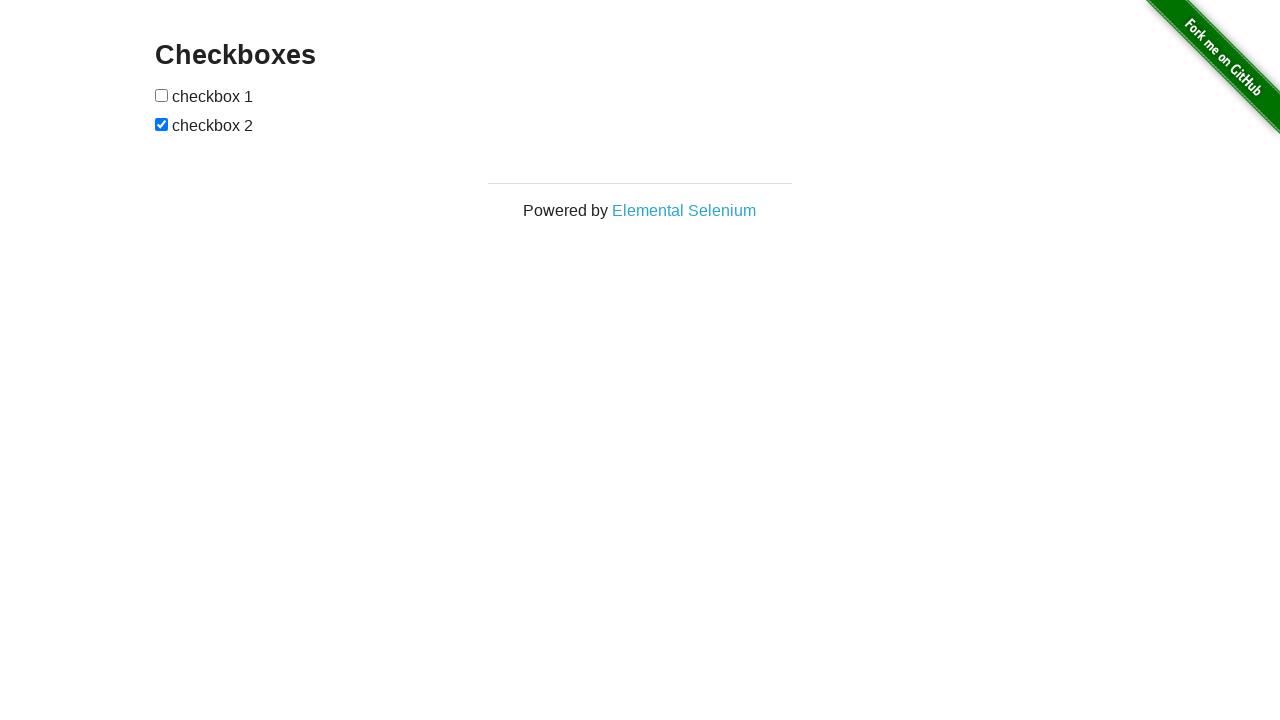

Navigated to checkboxes test page
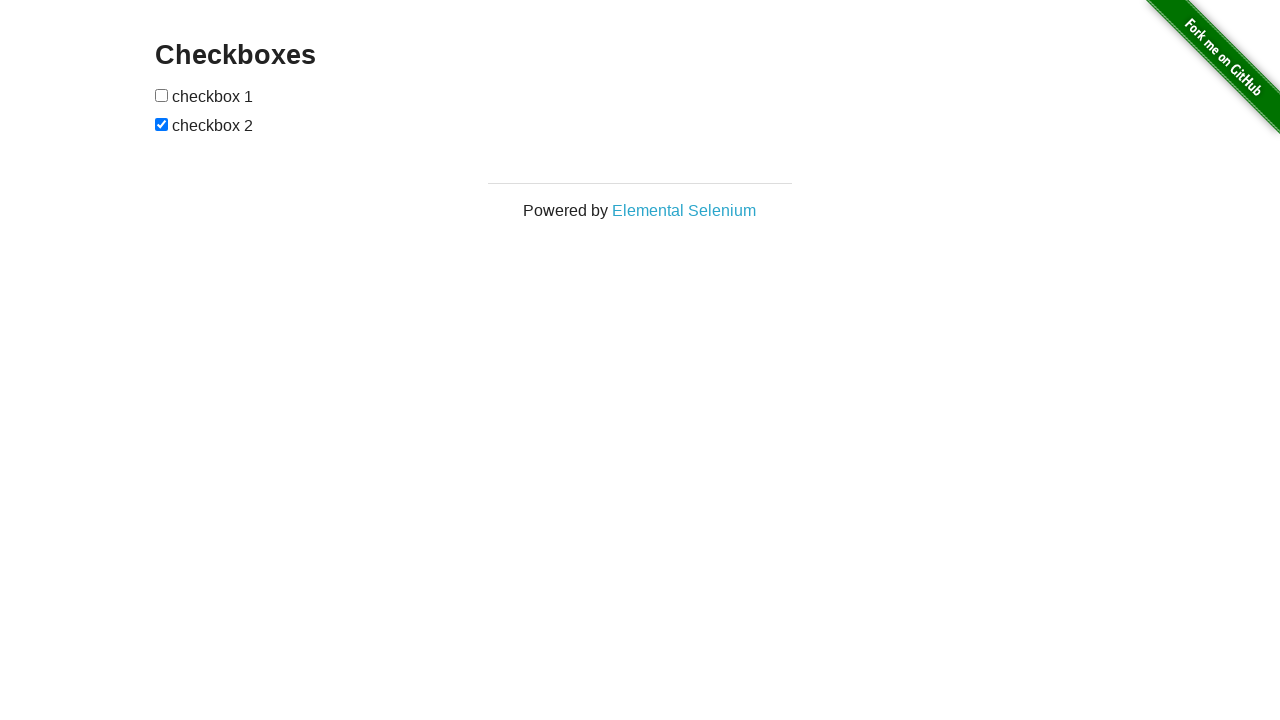

Located all checkboxes on the page
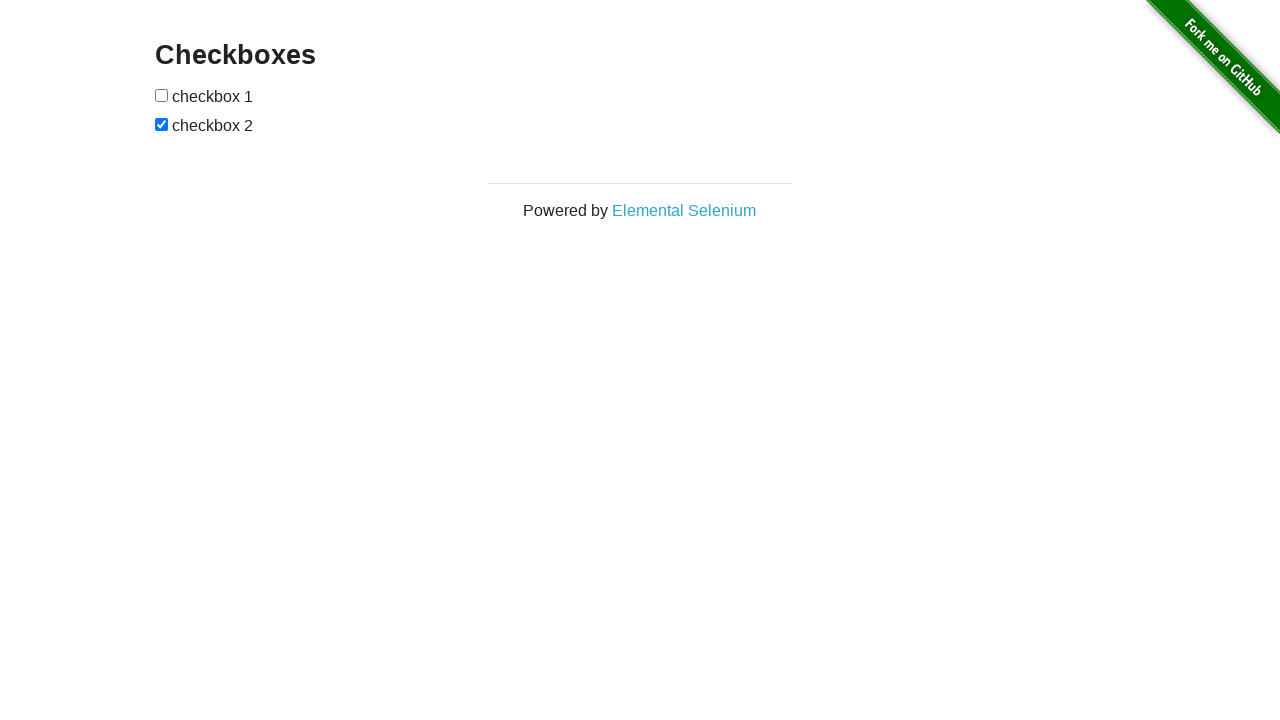

Clicked first checkbox to toggle its state at (162, 95) on input[type='checkbox'] >> nth=0
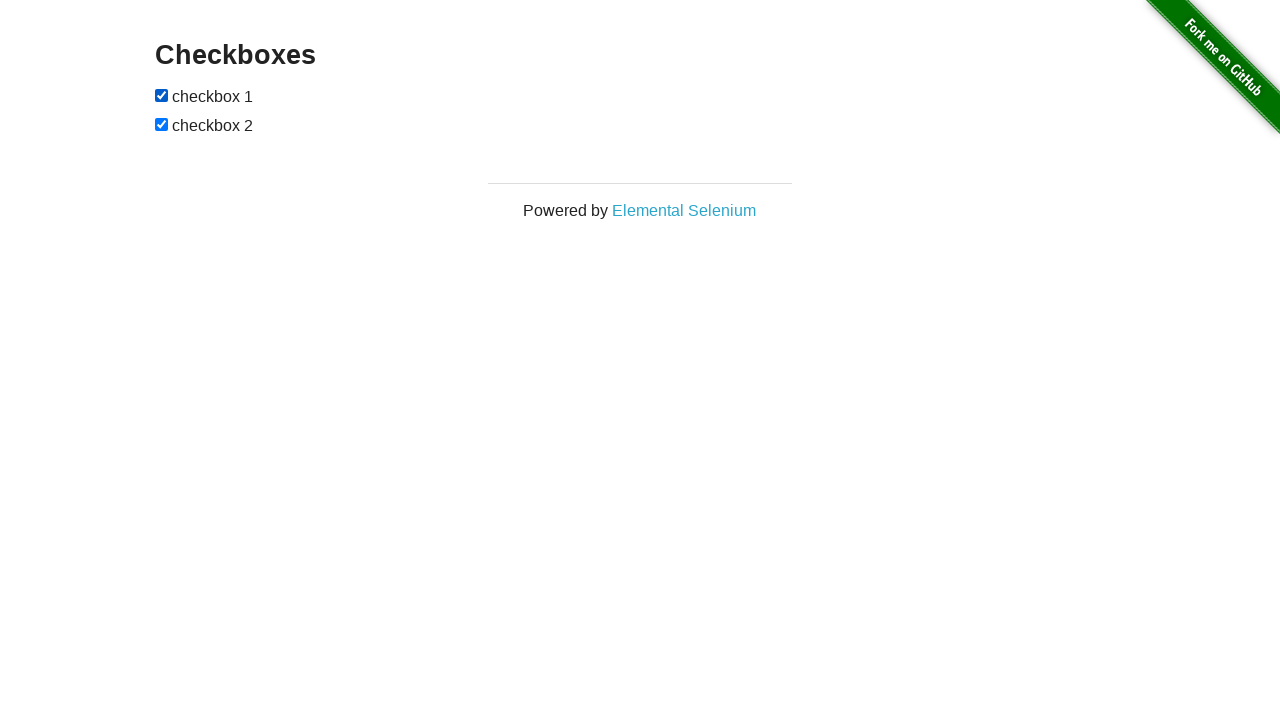

Clicked second checkbox to toggle its state at (162, 124) on input[type='checkbox'] >> nth=1
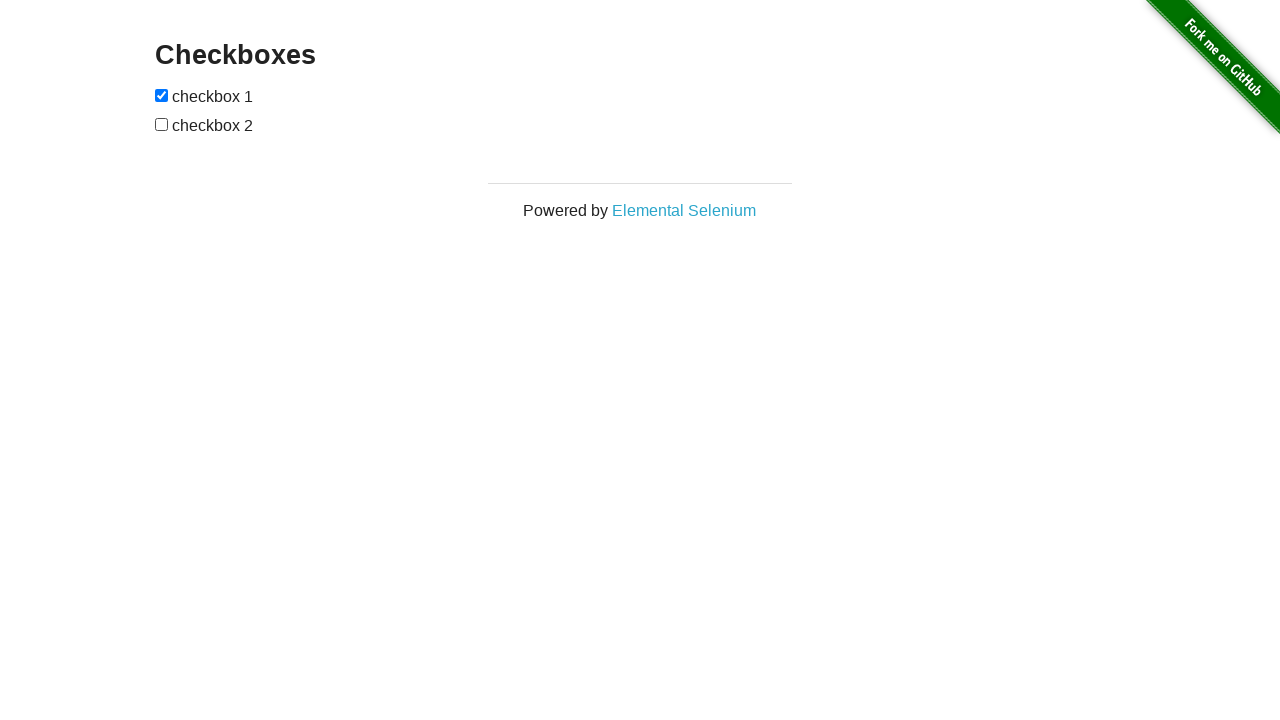

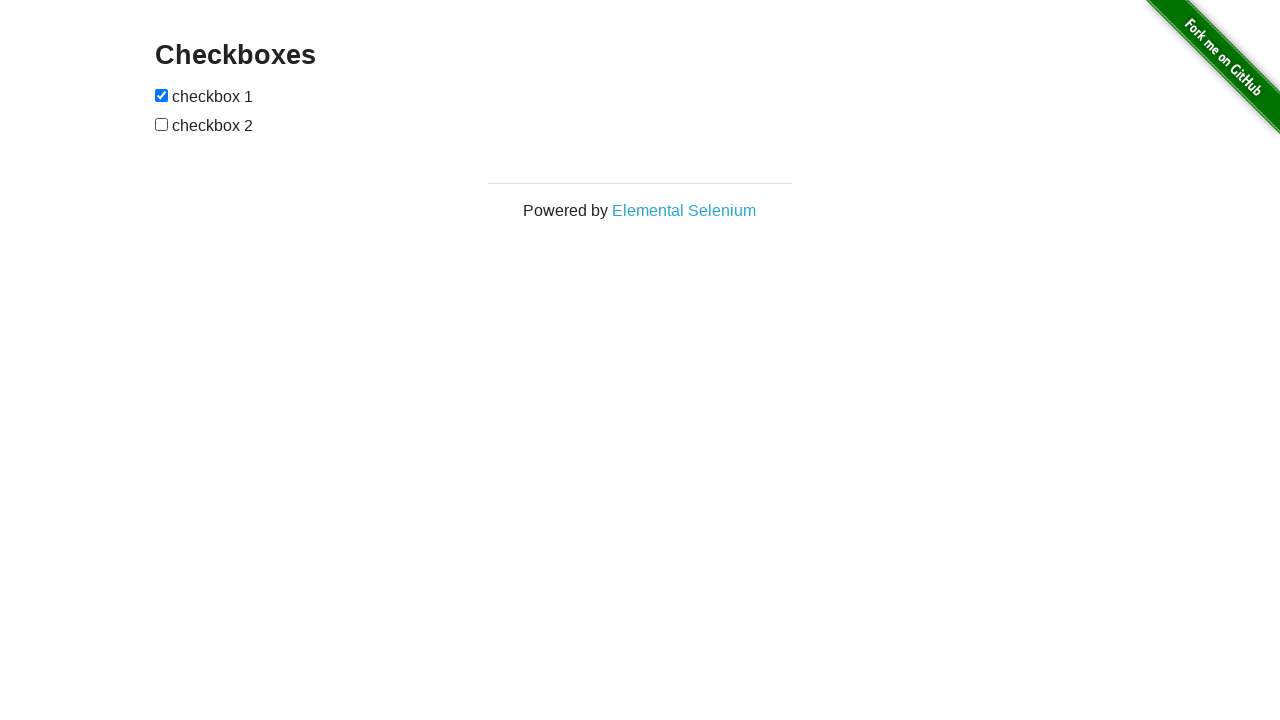